Tests keyboard event monitoring functionality by selecting different radio buttons and performing various key actions to verify the event detection works correctly

Starting URL: http://sahitest.com/demo/keypress.htm

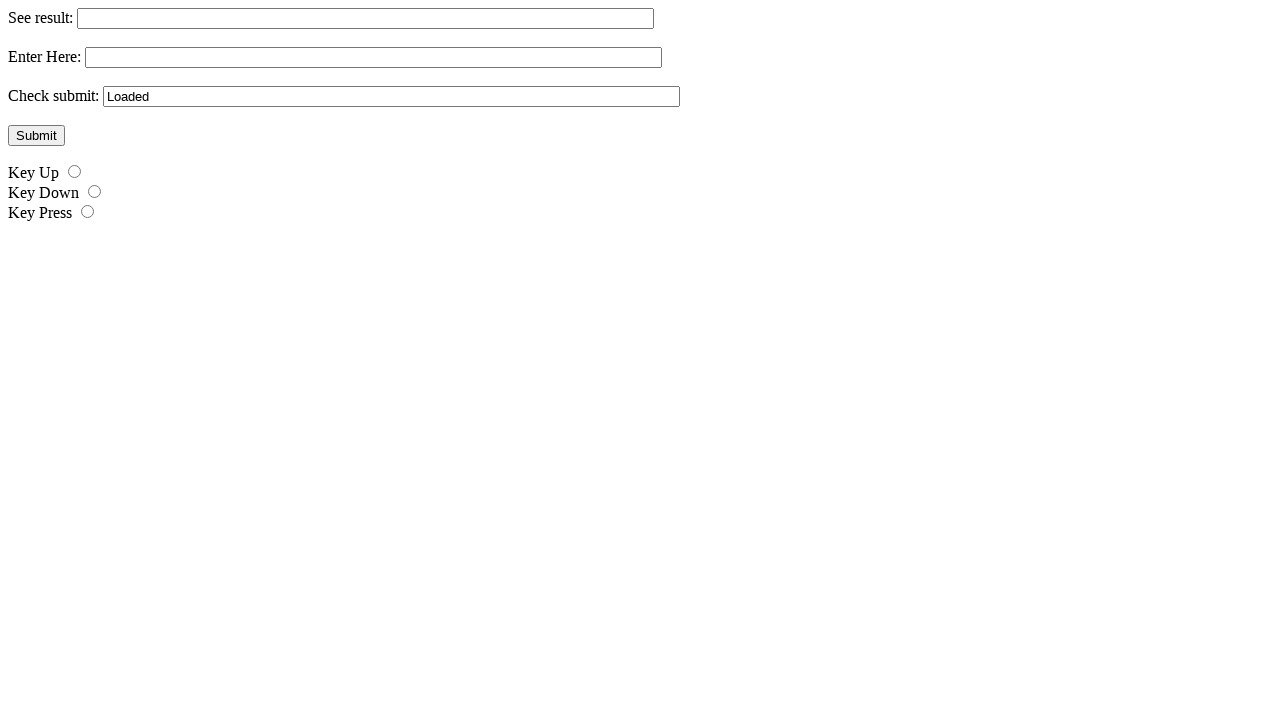

Selected key_down radio button to monitor key down events at (94, 192) on #r2
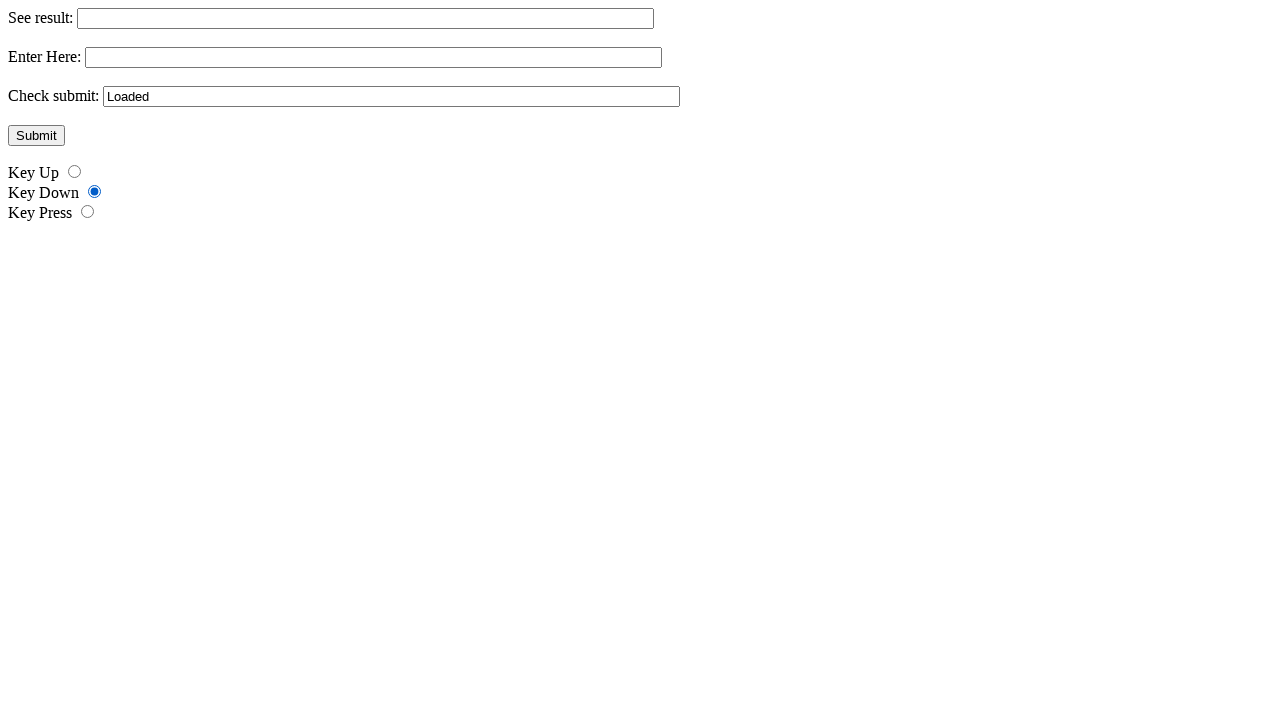

Located input field using xpath
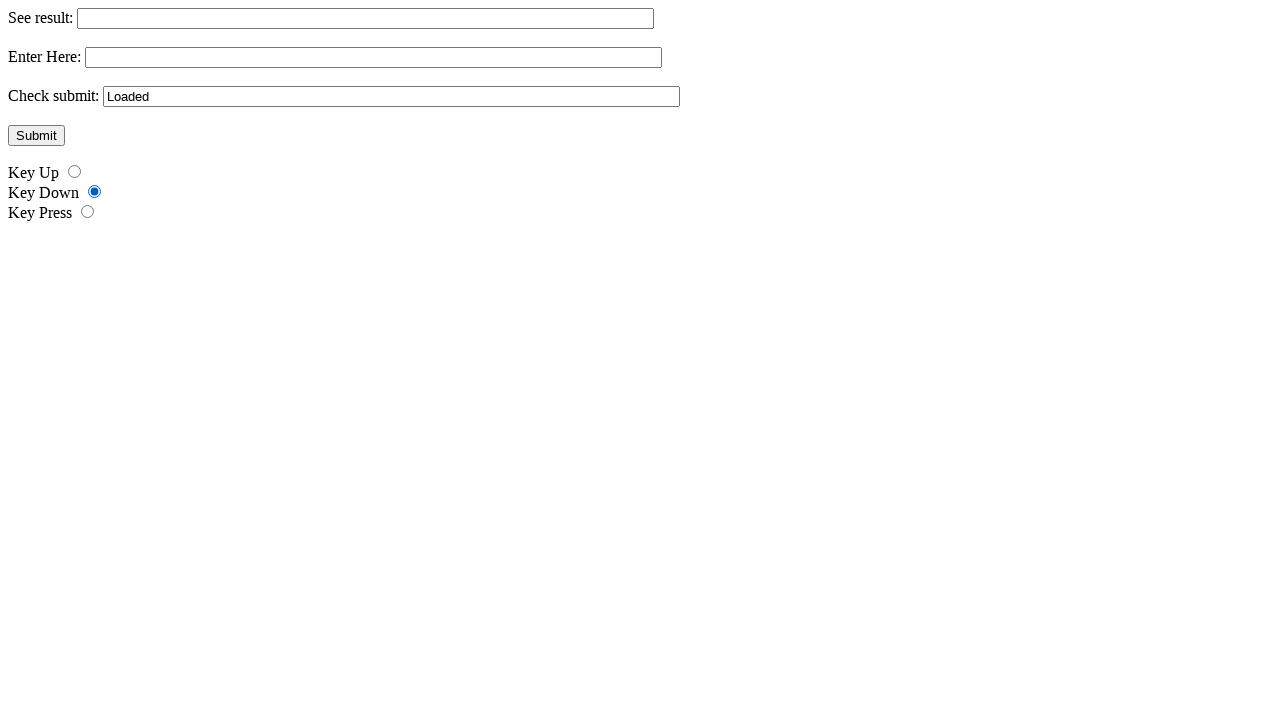

Clicked on the input field at (374, 58) on xpath=//form[@name='f1']/input >> nth=1
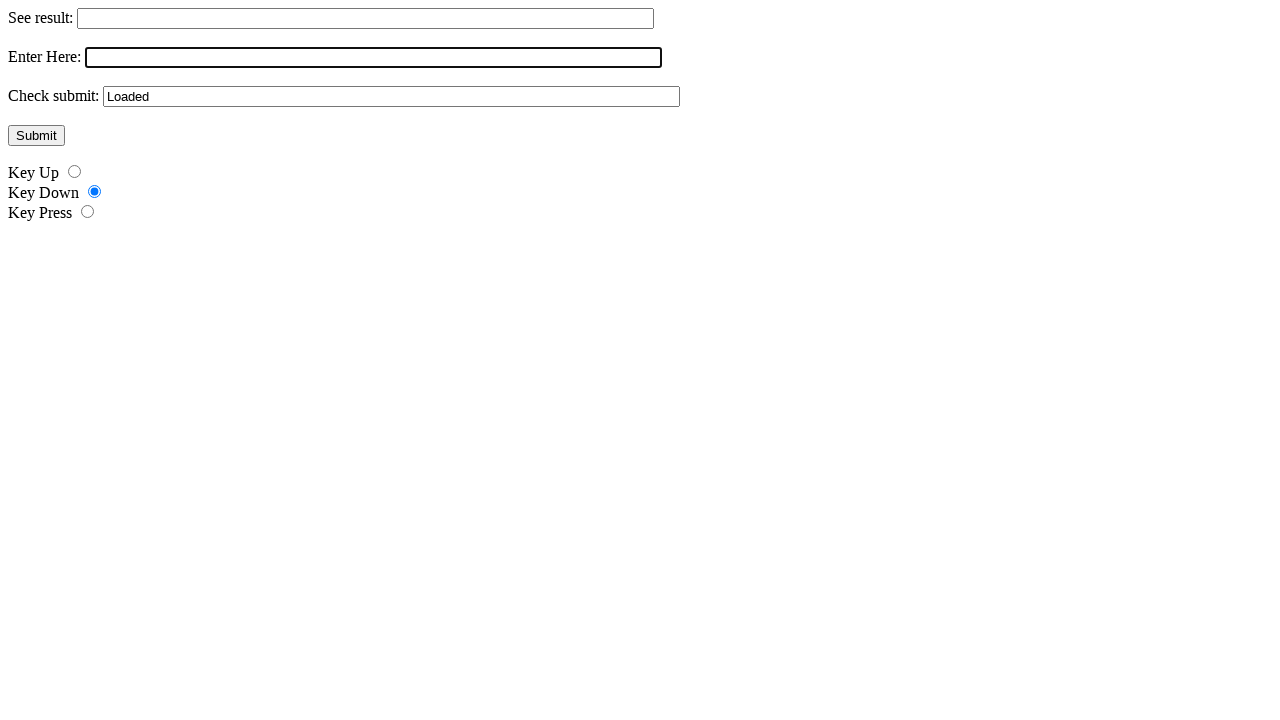

Pressed down Control key
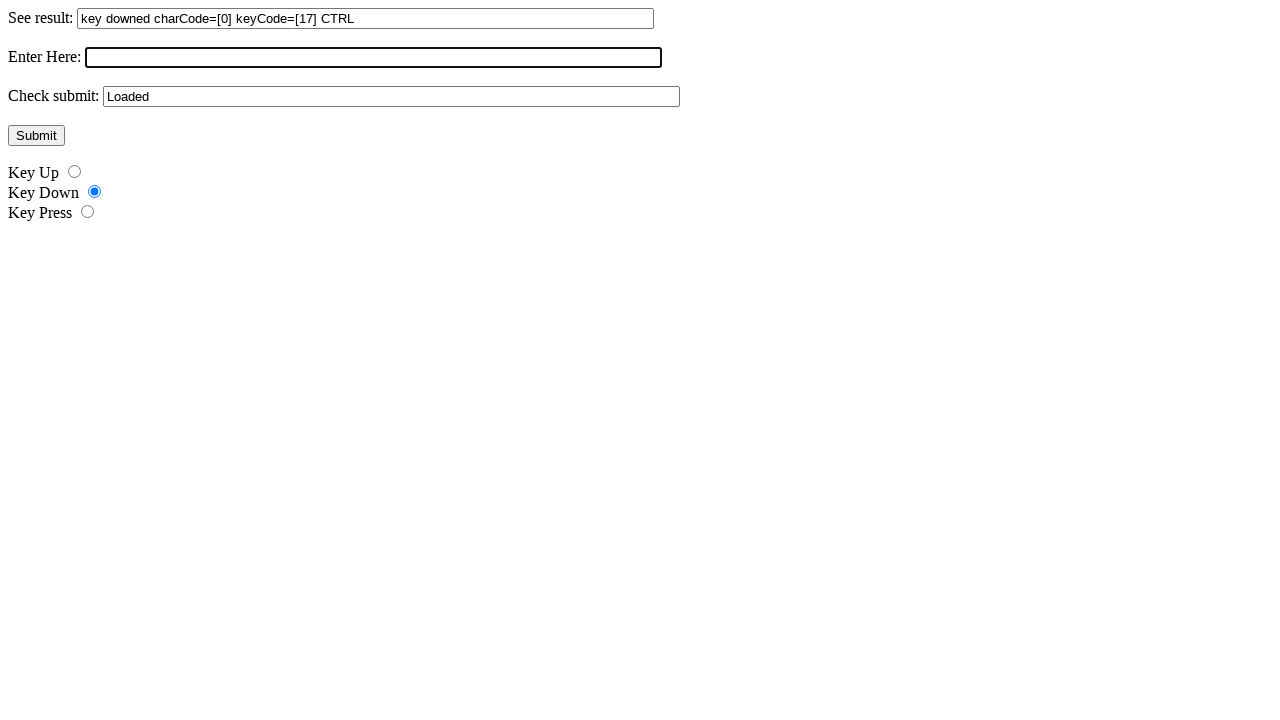

Released Control key
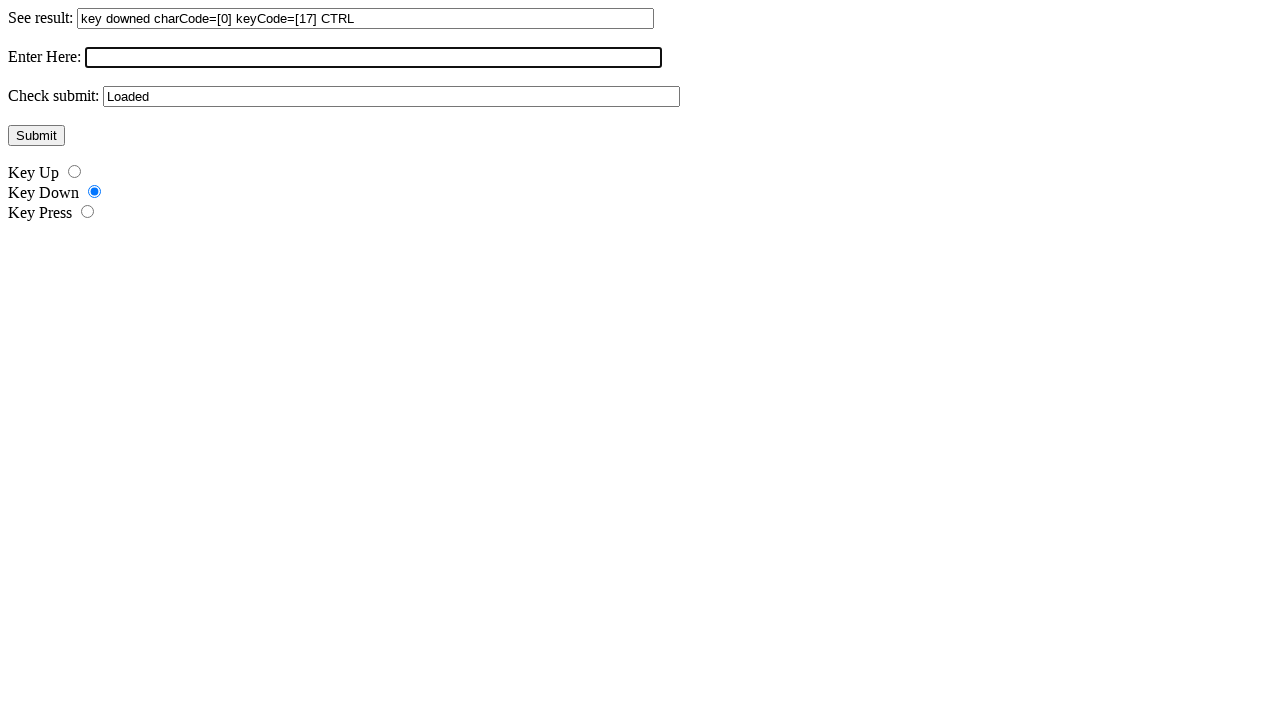

Selected key_up radio button to monitor key up events at (74, 172) on #r1
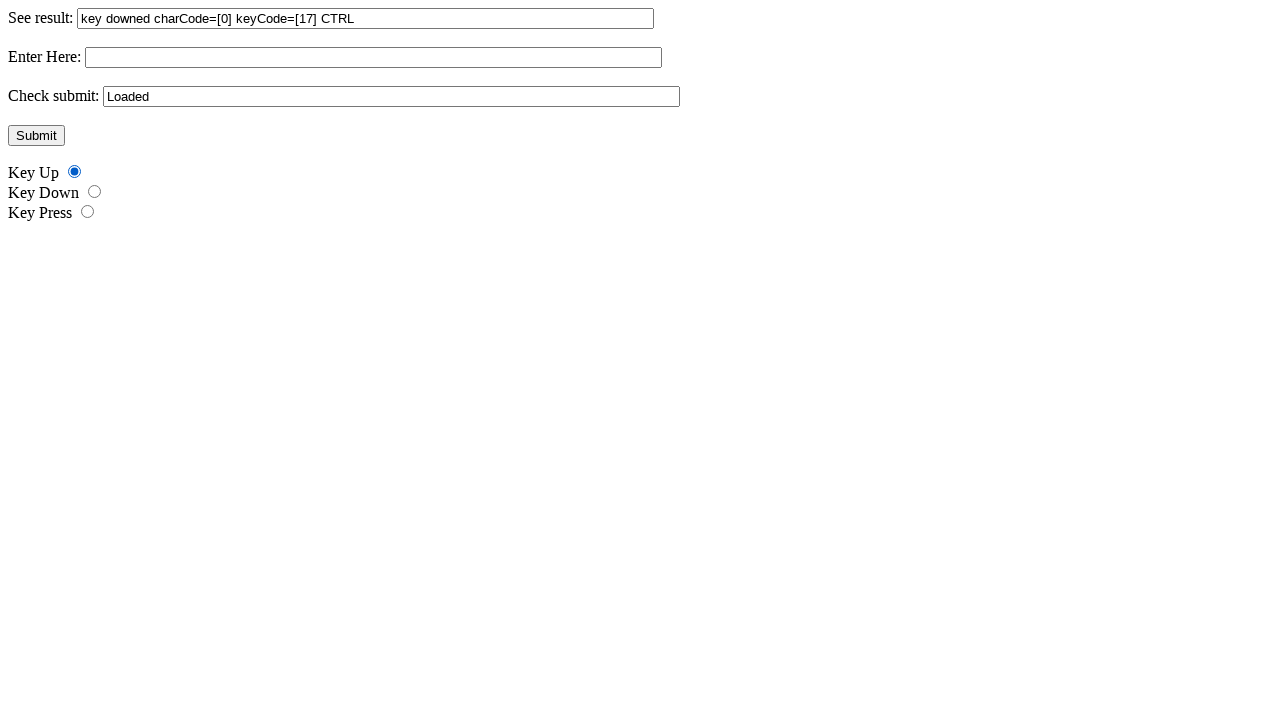

Clicked on the input field at (374, 58) on xpath=//form[@name='f1']/input >> nth=1
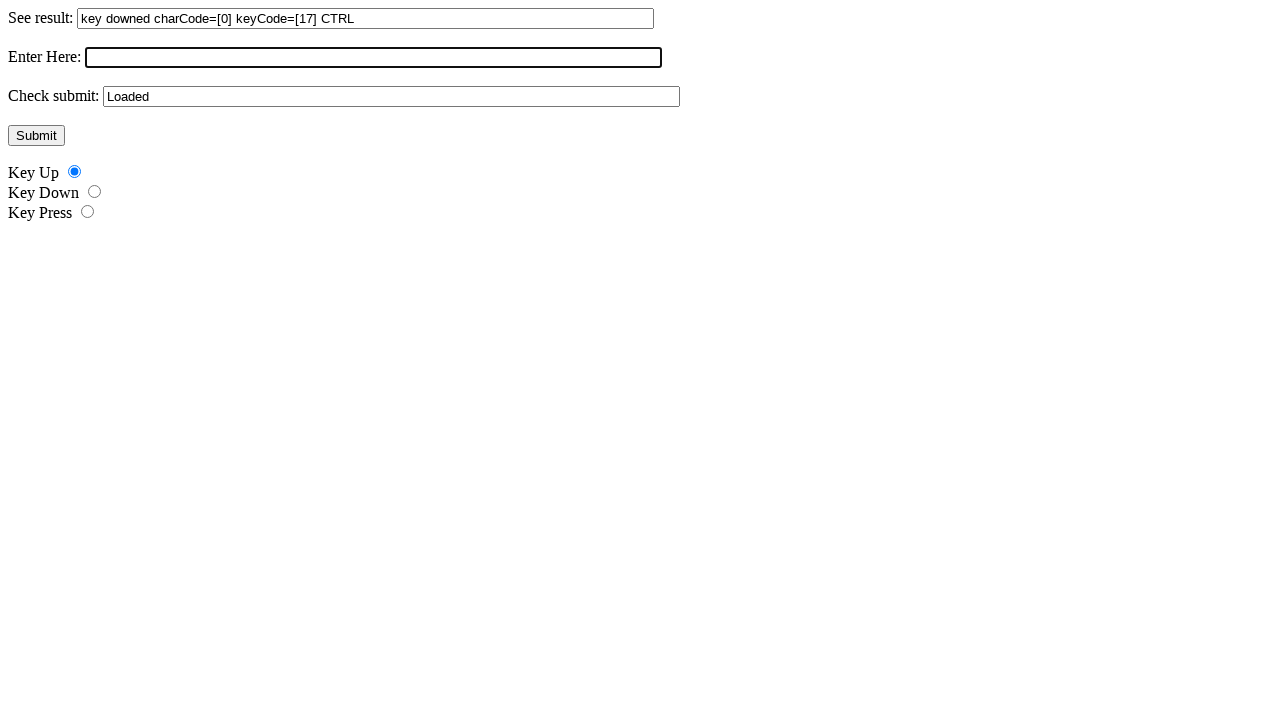

Pressed down Shift key
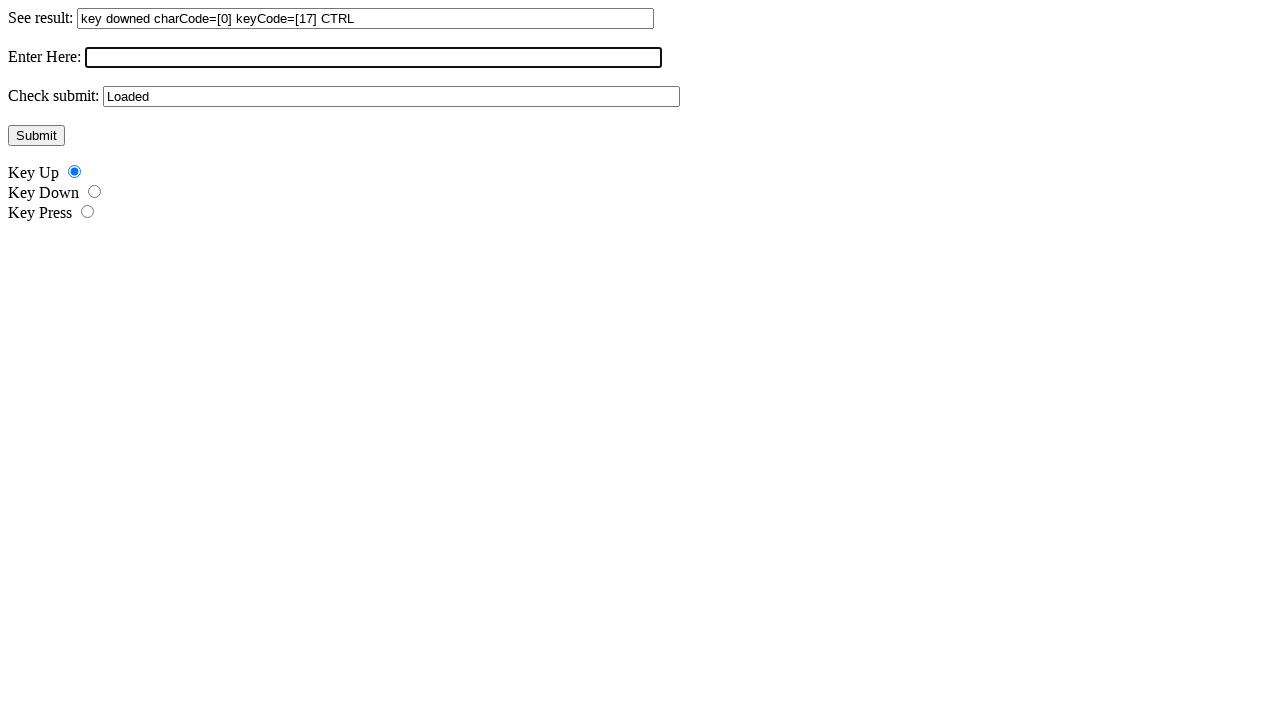

Released Shift key
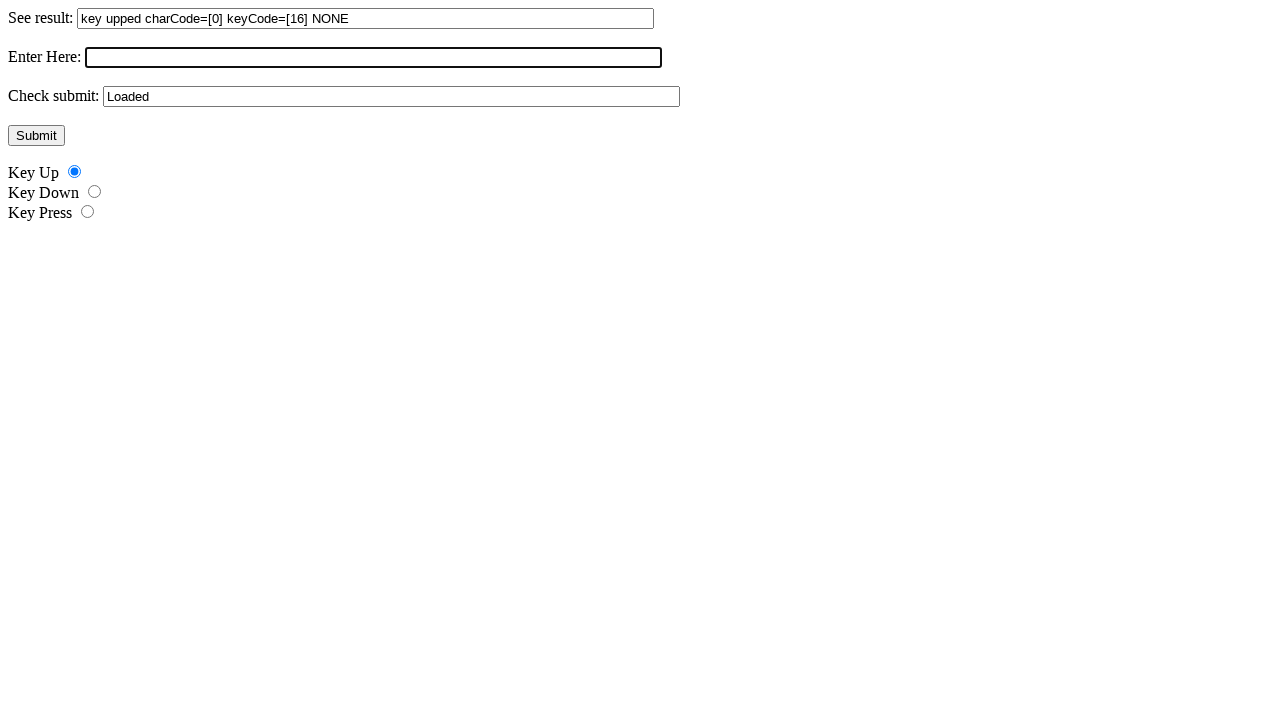

Selected key_press radio button to monitor key press events at (88, 212) on #r3
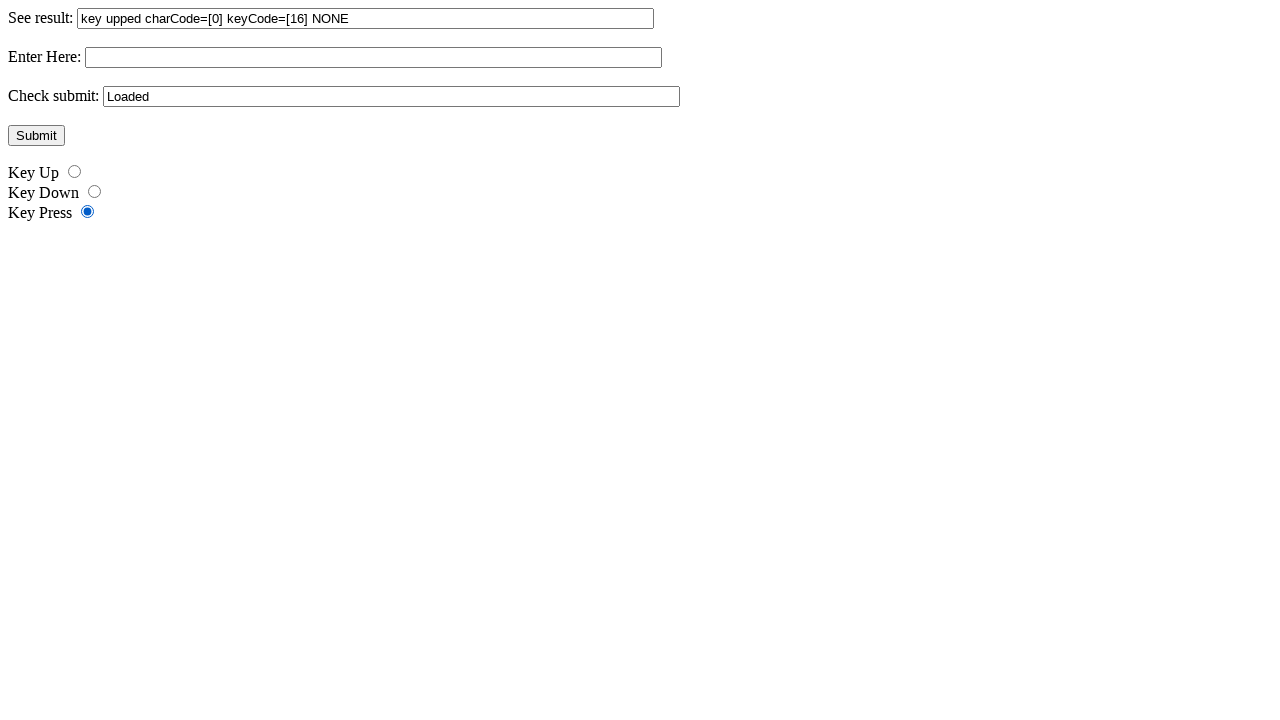

Clicked on the input field at (374, 58) on xpath=//form[@name='f1']/input >> nth=1
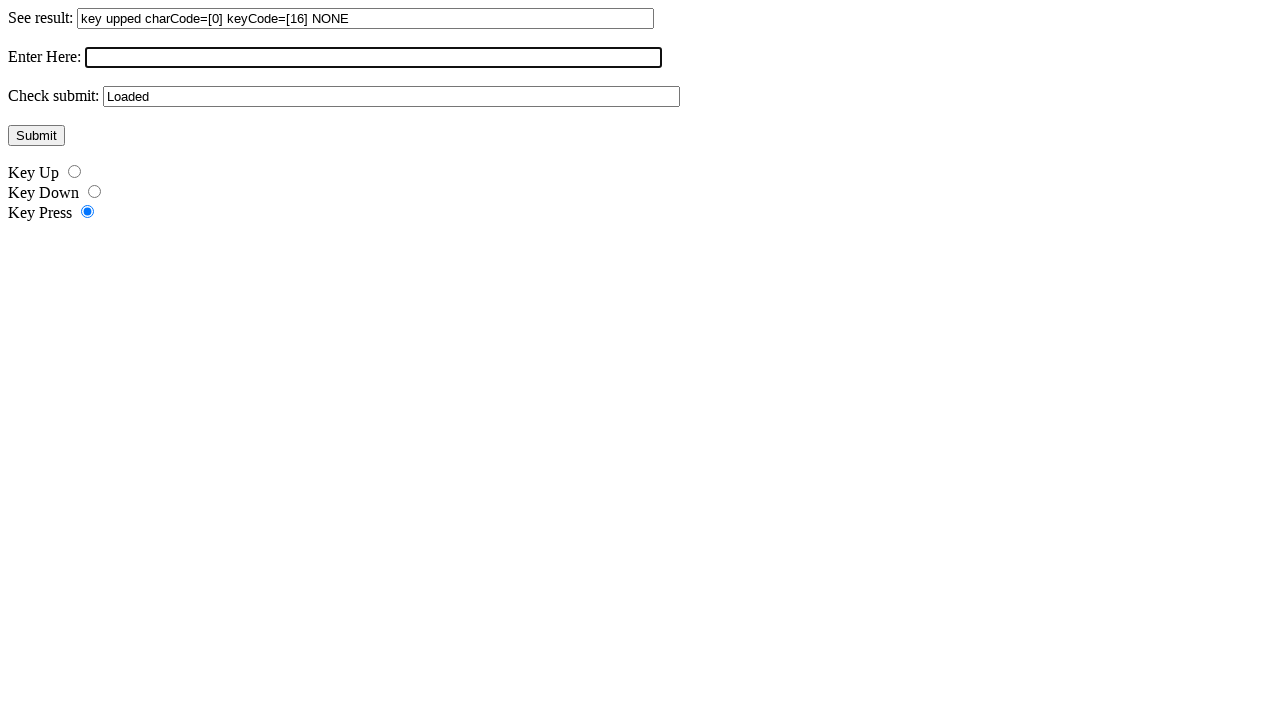

Typed character 'a' to verify key press event detection
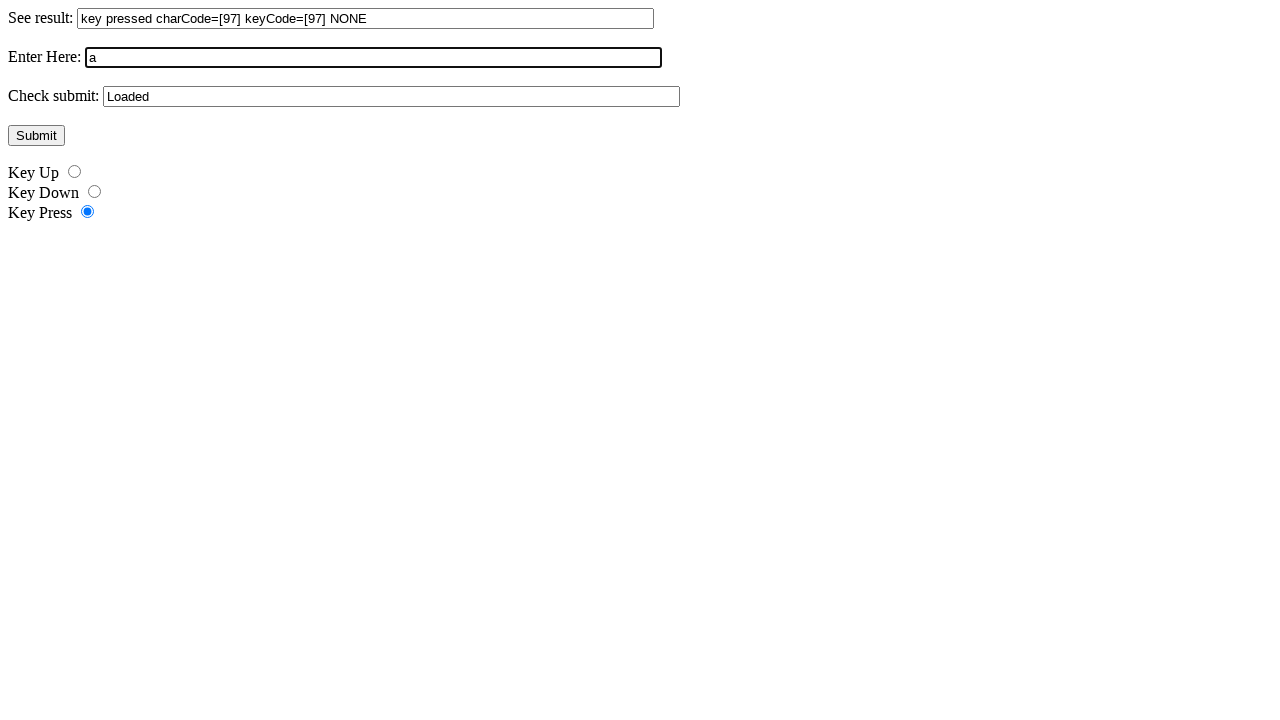

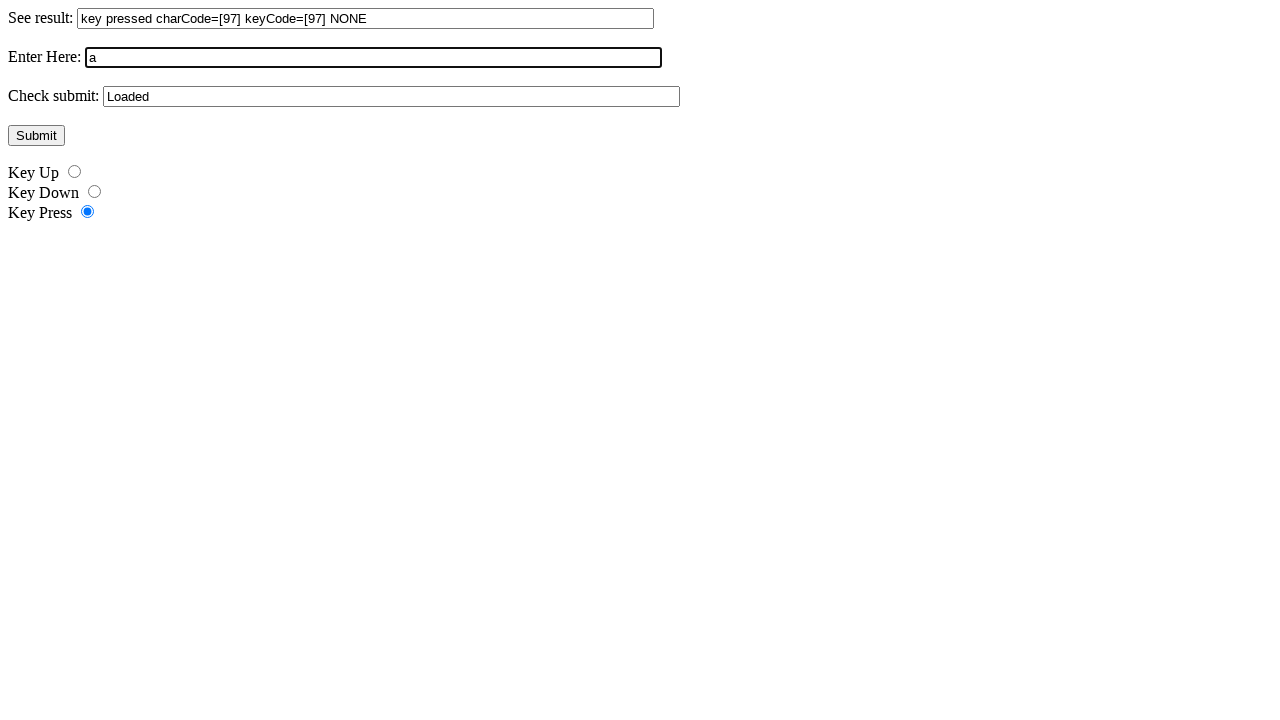